Tests dropdown functionality by navigating to the dropdown page and selecting an option

Starting URL: https://the-internet.herokuapp.com/

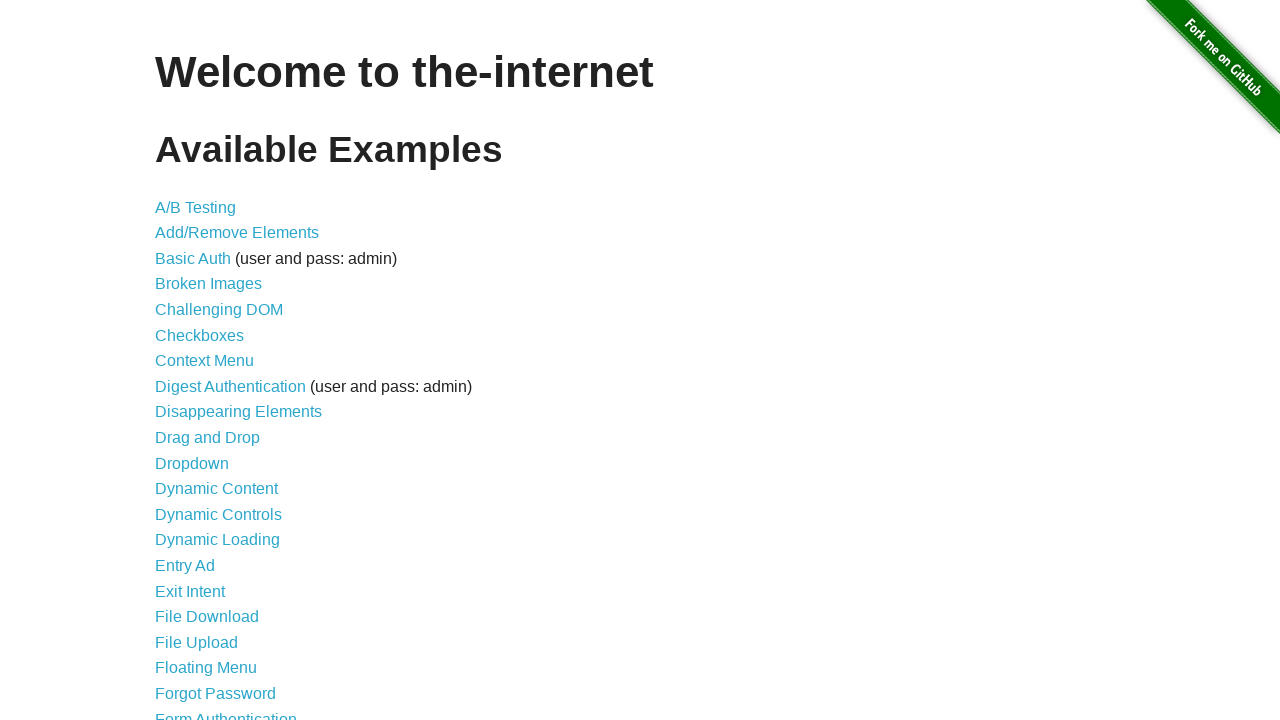

Clicked on Dropdown link to navigate to dropdown page at (192, 463) on xpath=//a[contains(text(),'Dropdown')]
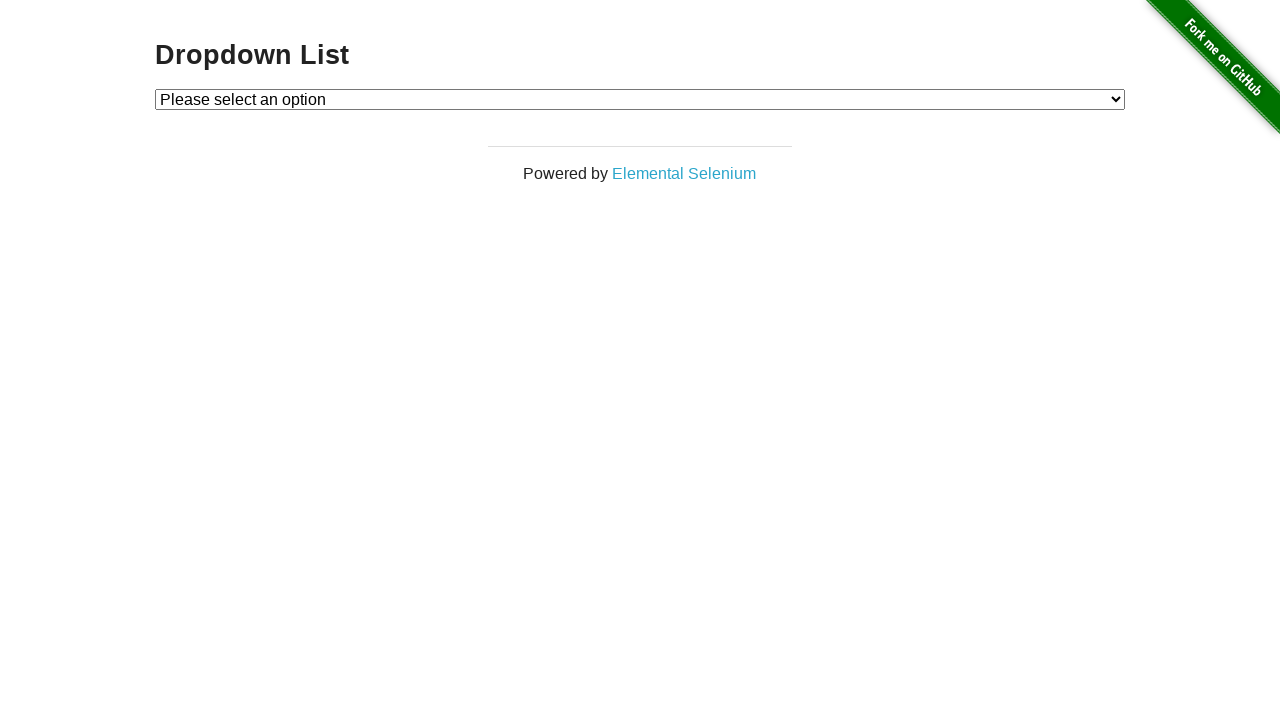

Selected Option 1 from the dropdown menu on //select[@id='dropdown']
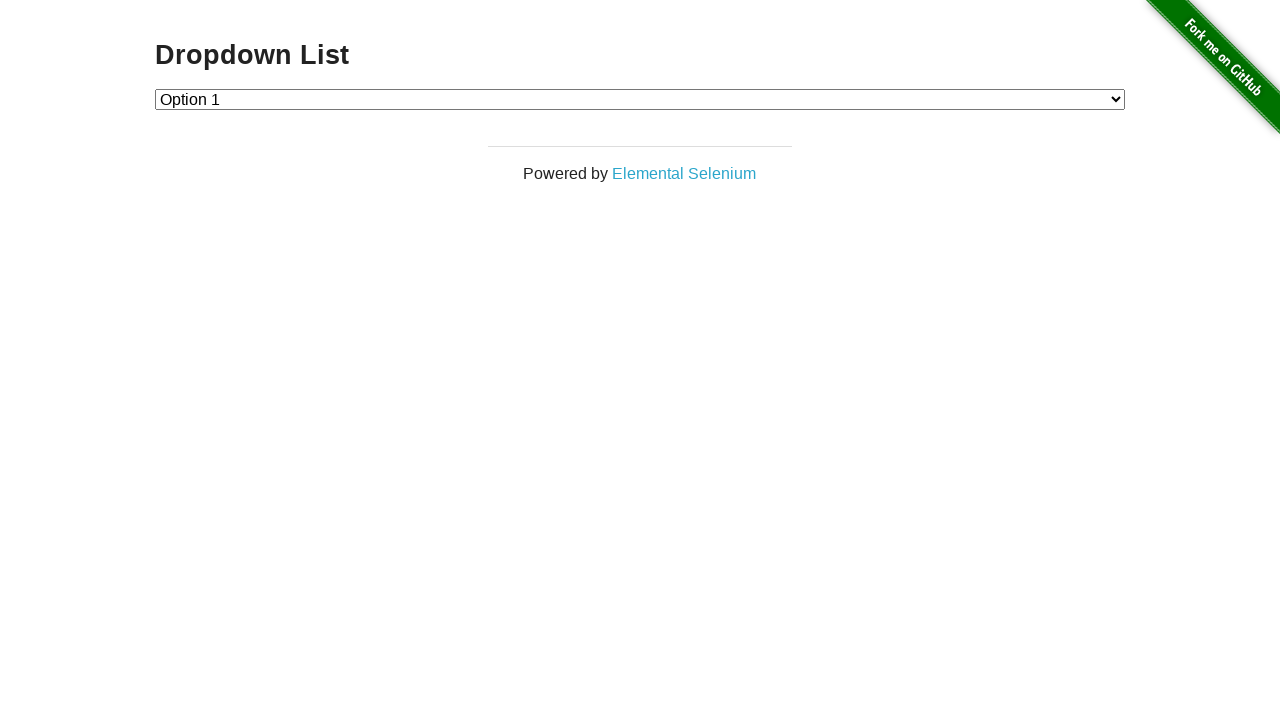

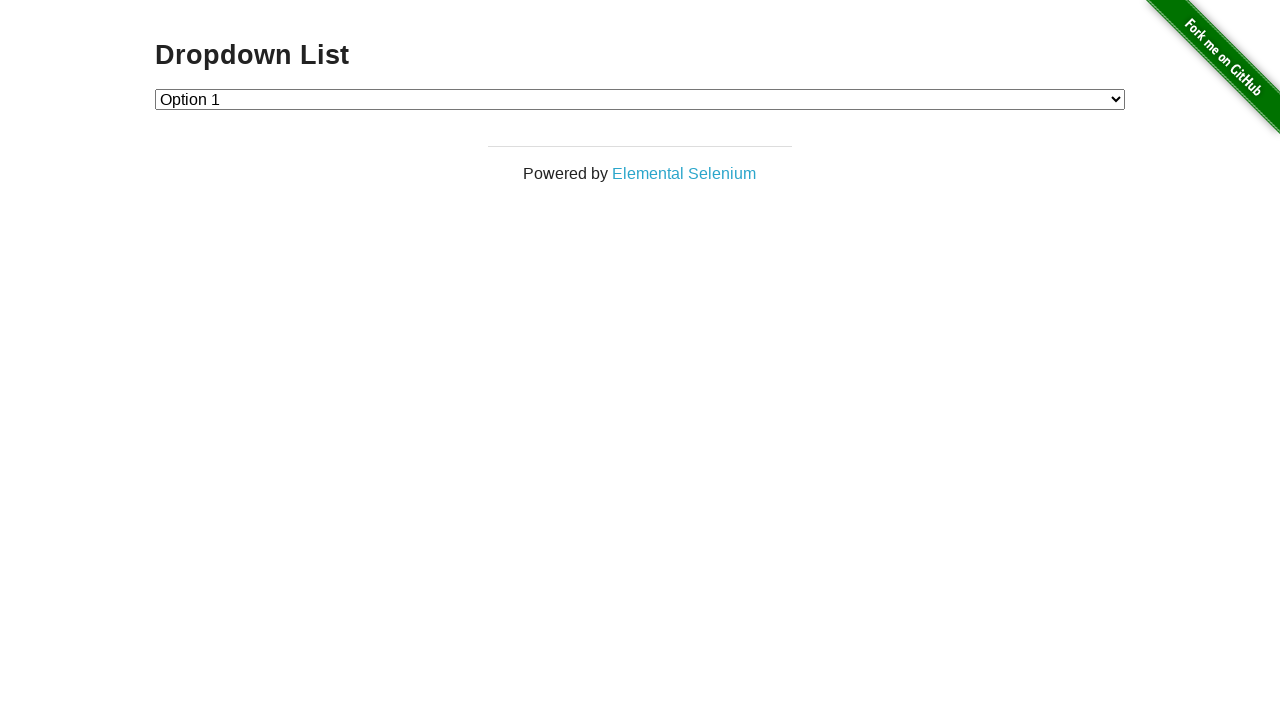